Fills out a registration form with user details including name, title, gender, employment status, username, email and password

Starting URL: https://uibank.uipath.com/register-account

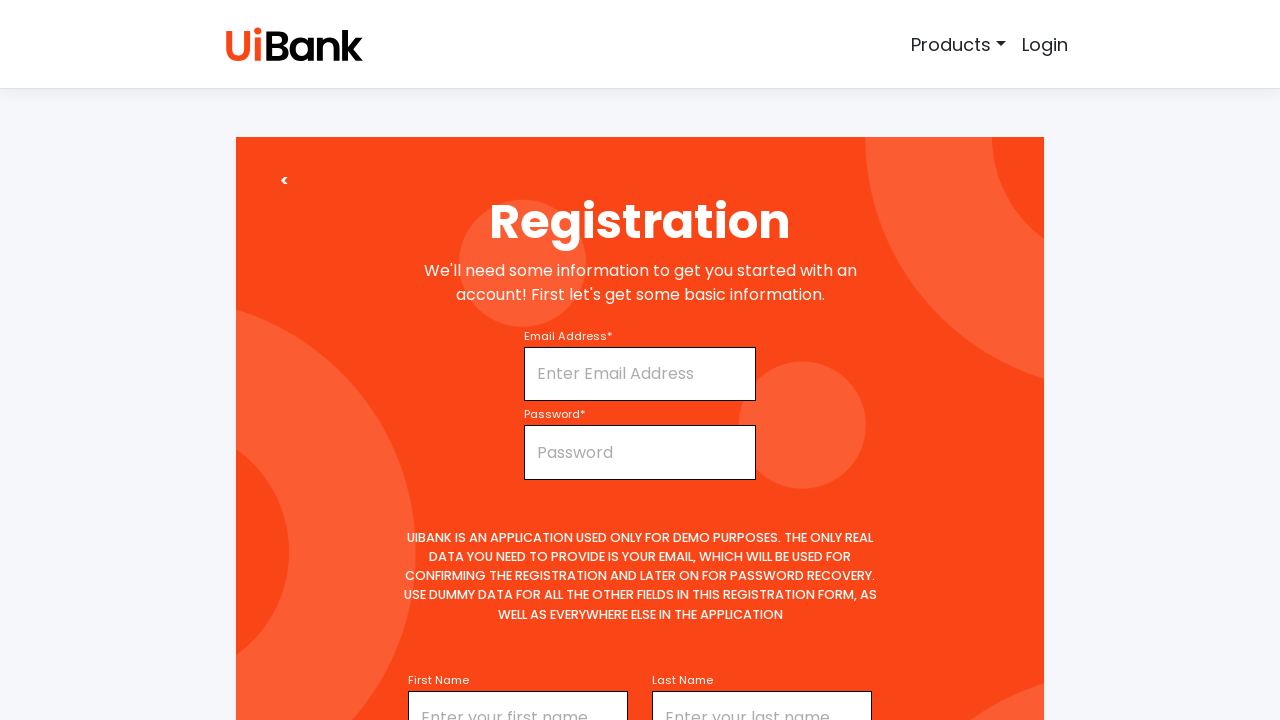

Filled first name field with 'krishna' on input#firstName
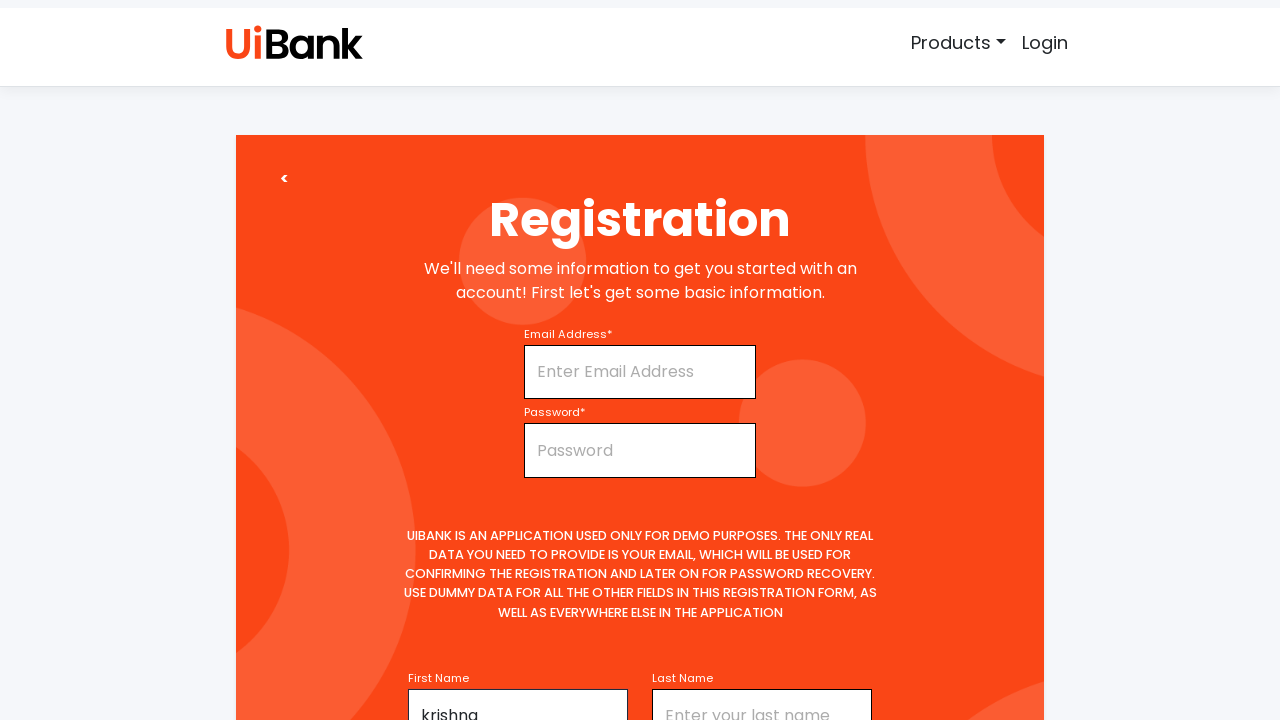

Selected 'Ms' from title dropdown on select#title
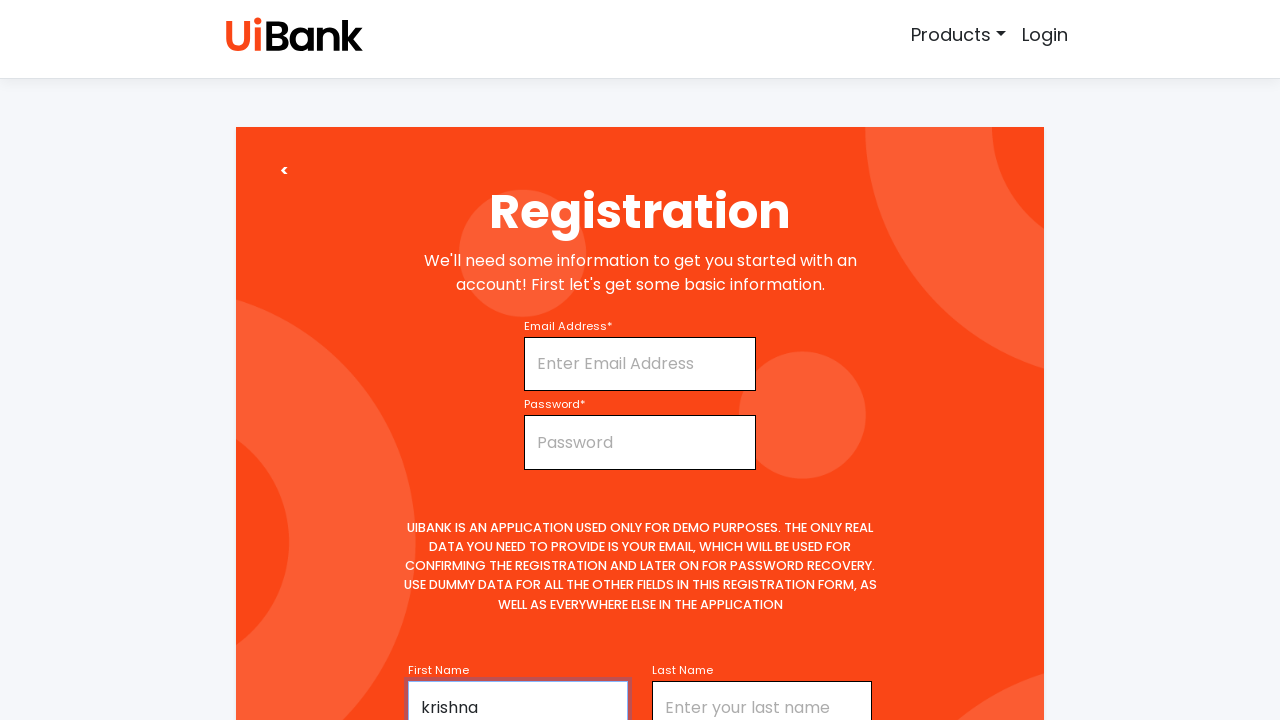

Filled middle name field with 'k' on input#middleName
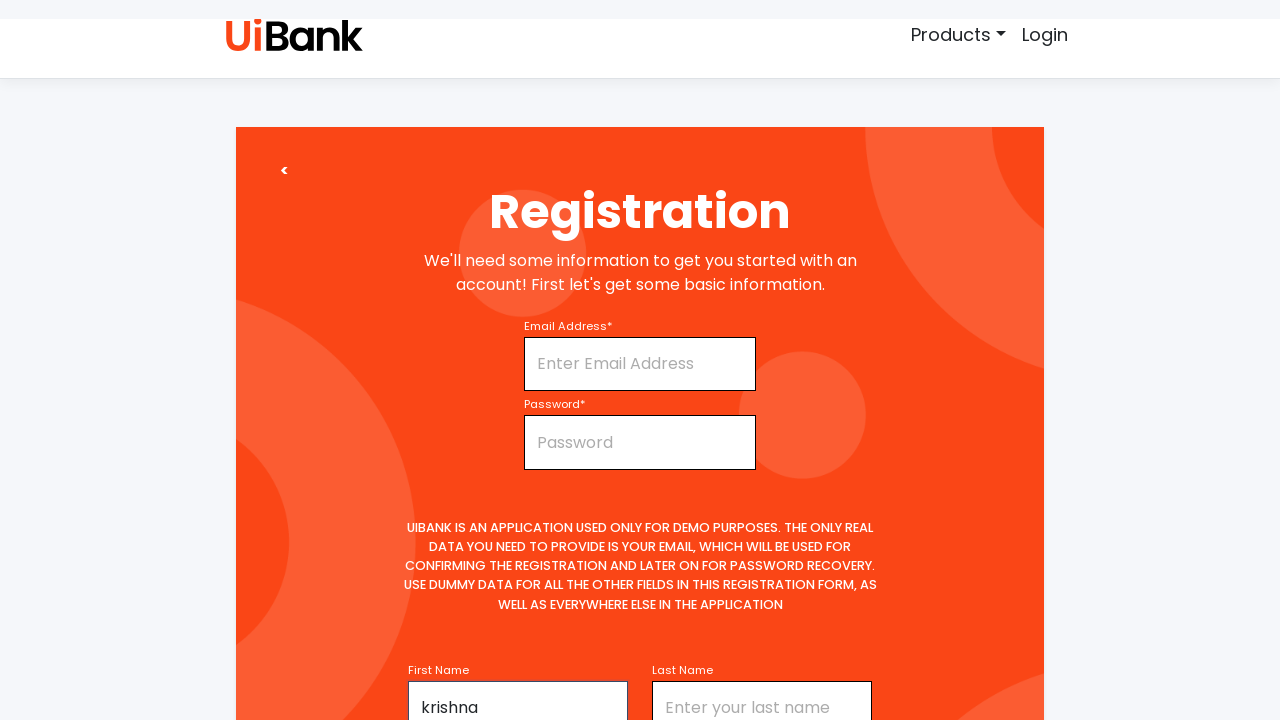

Filled last name field with 'veni' on input#lastName
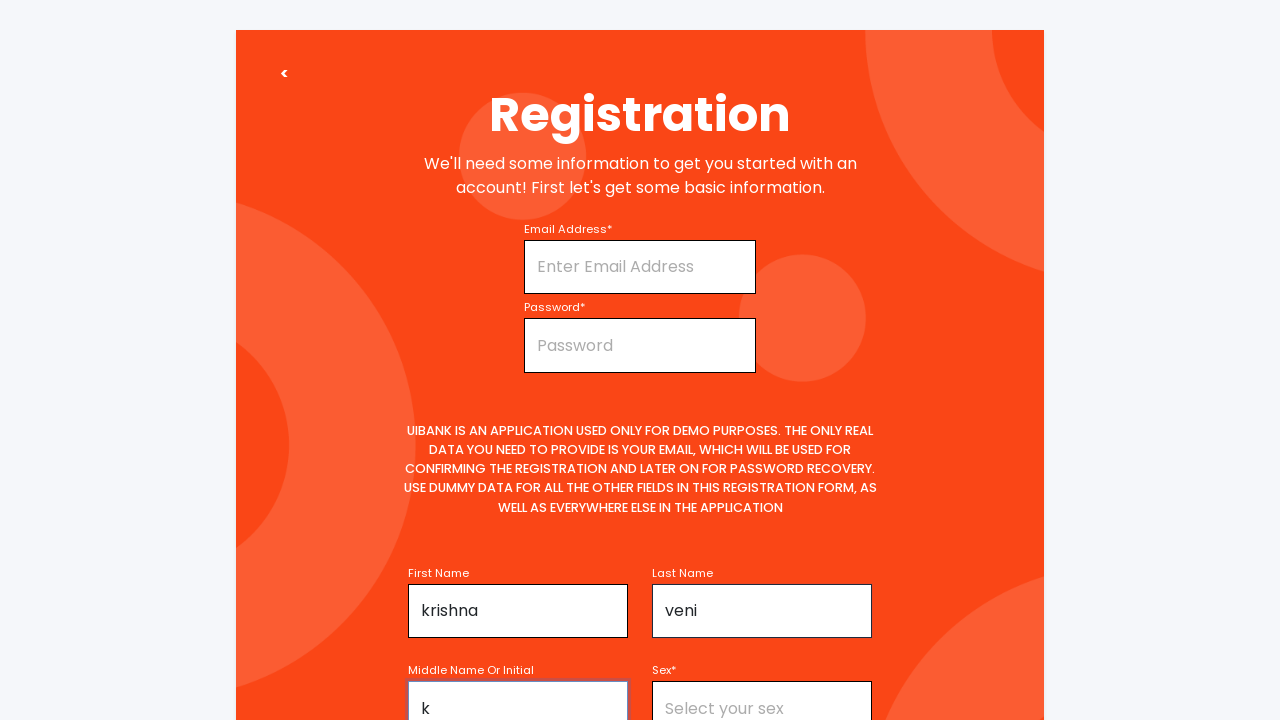

Selected 'female' from gender dropdown on select#sex
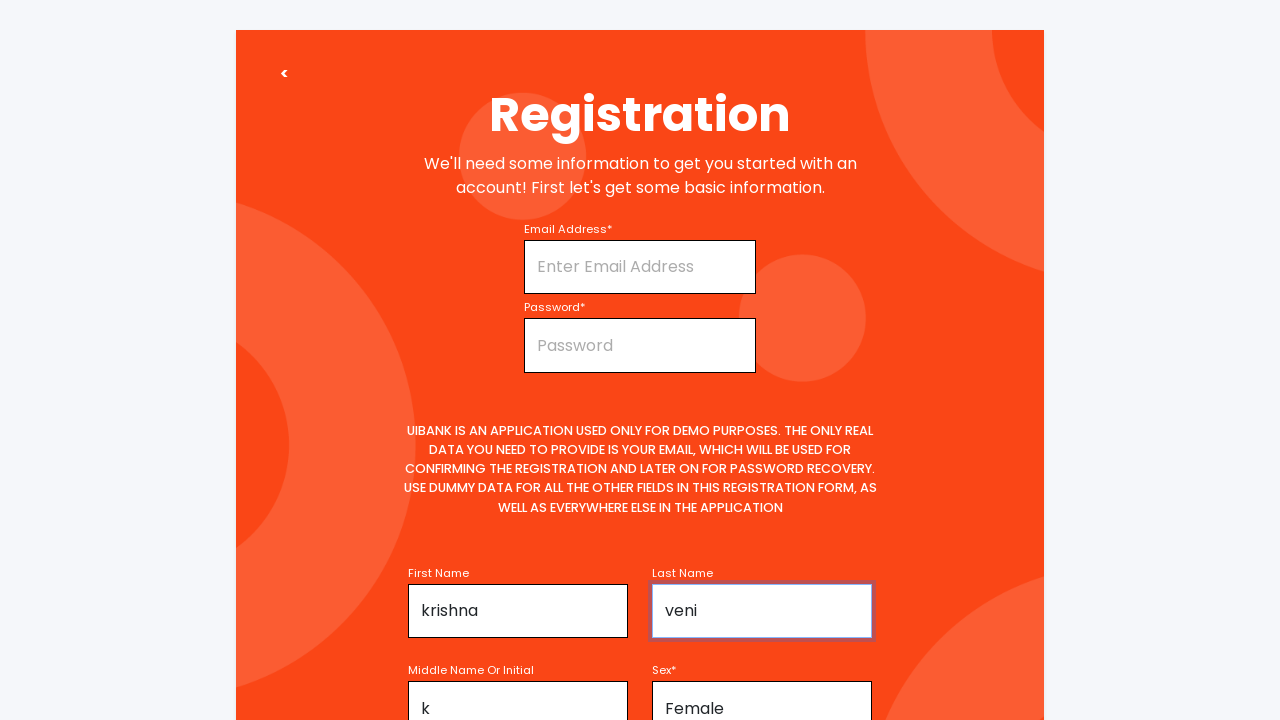

Selected 'Full-time' from employment status dropdown on select#employmentStatus
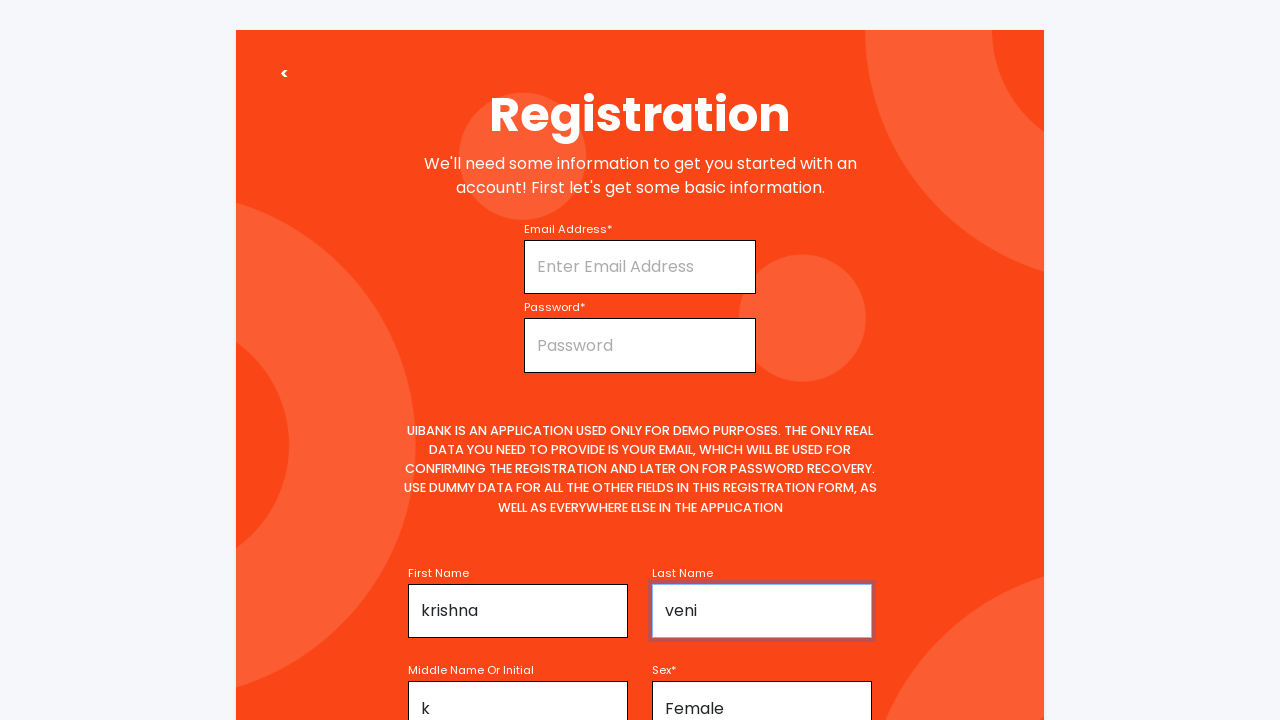

Filled username field with 'krish' on input#username
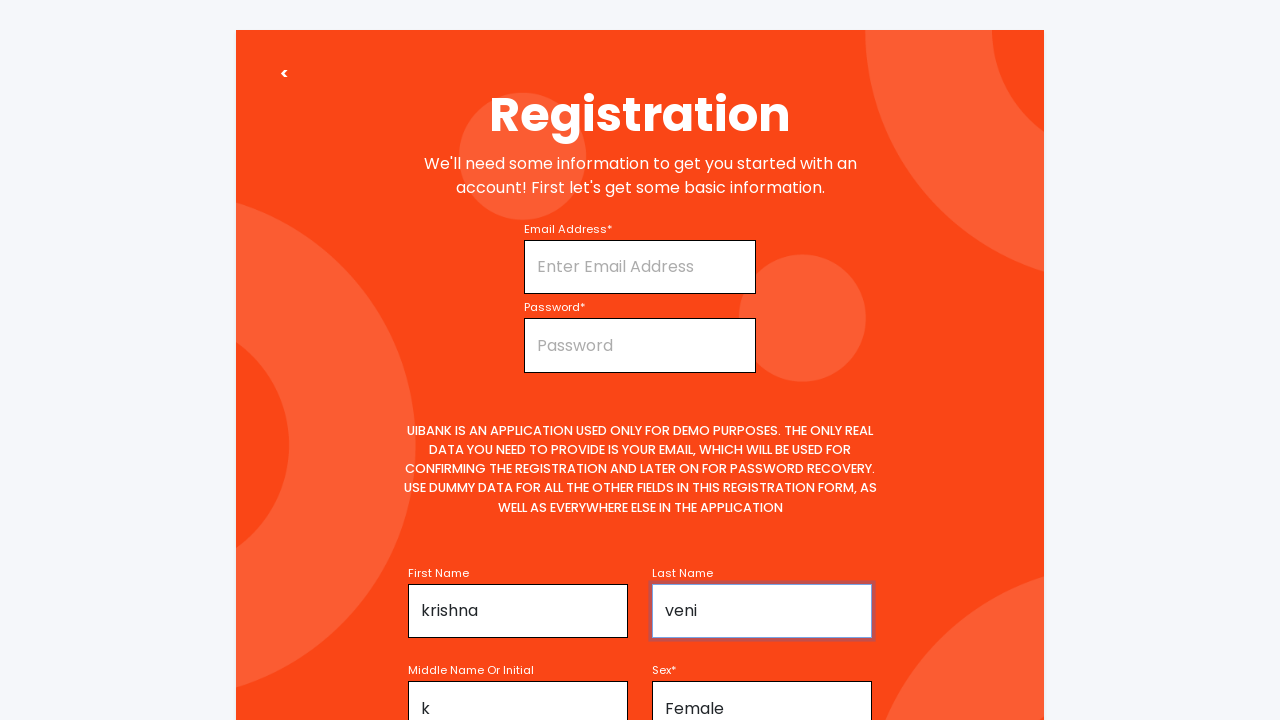

Filled email field with 'krisdhdfk@gmail.com' on input#email
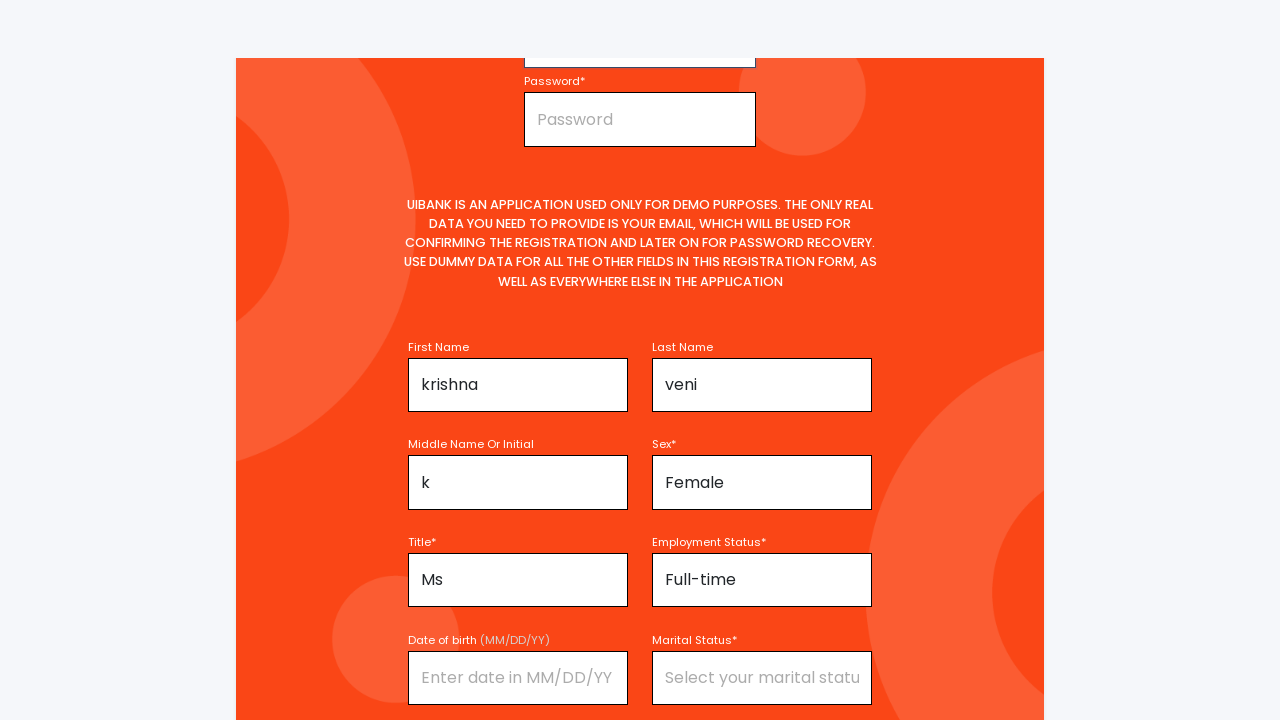

Filled password field with 'qazwsx@123' on input#password
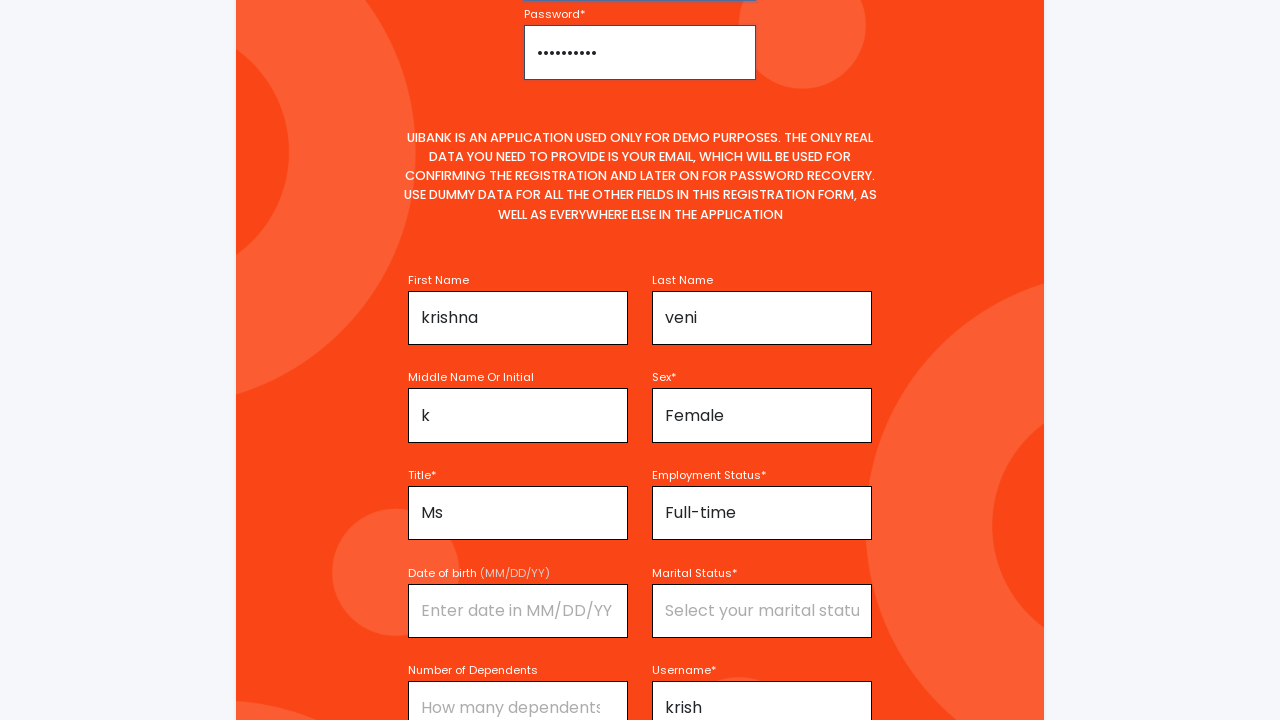

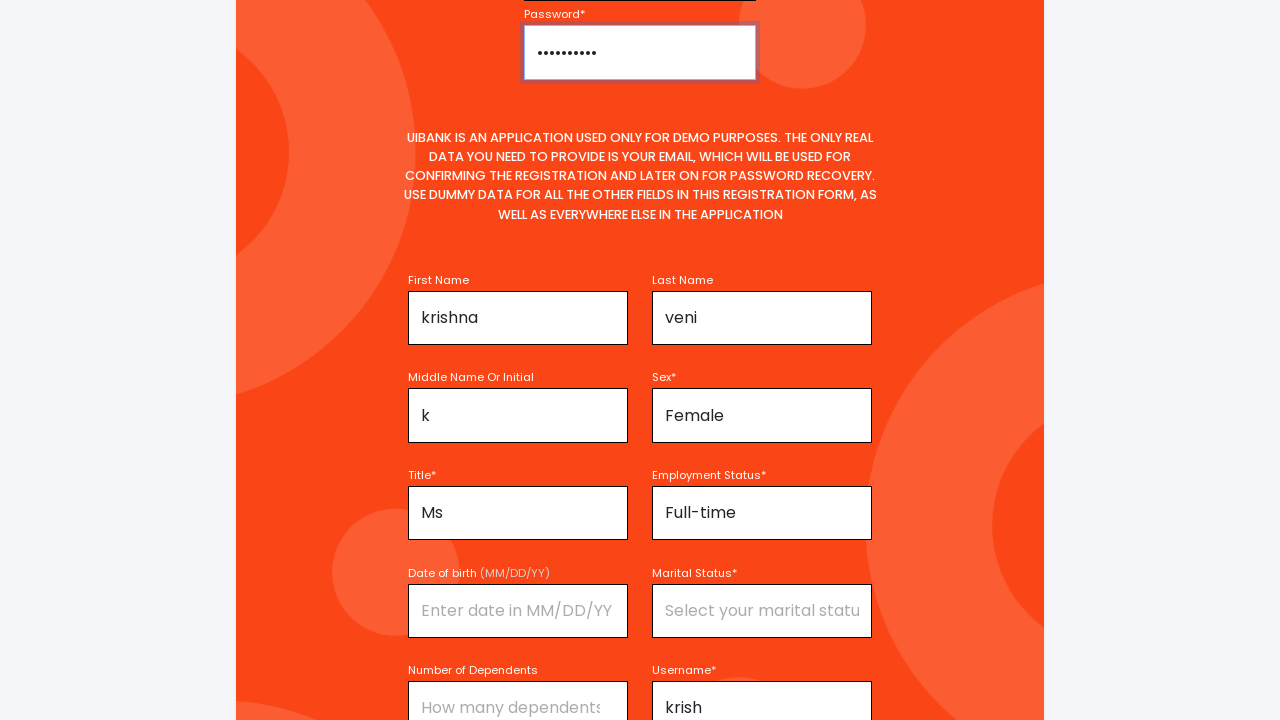